Tests dropdown menu interaction by hovering over a blogs menu element and clicking on a submenu option "SeleniumByArun"

Starting URL: http://omayo.blogspot.com/

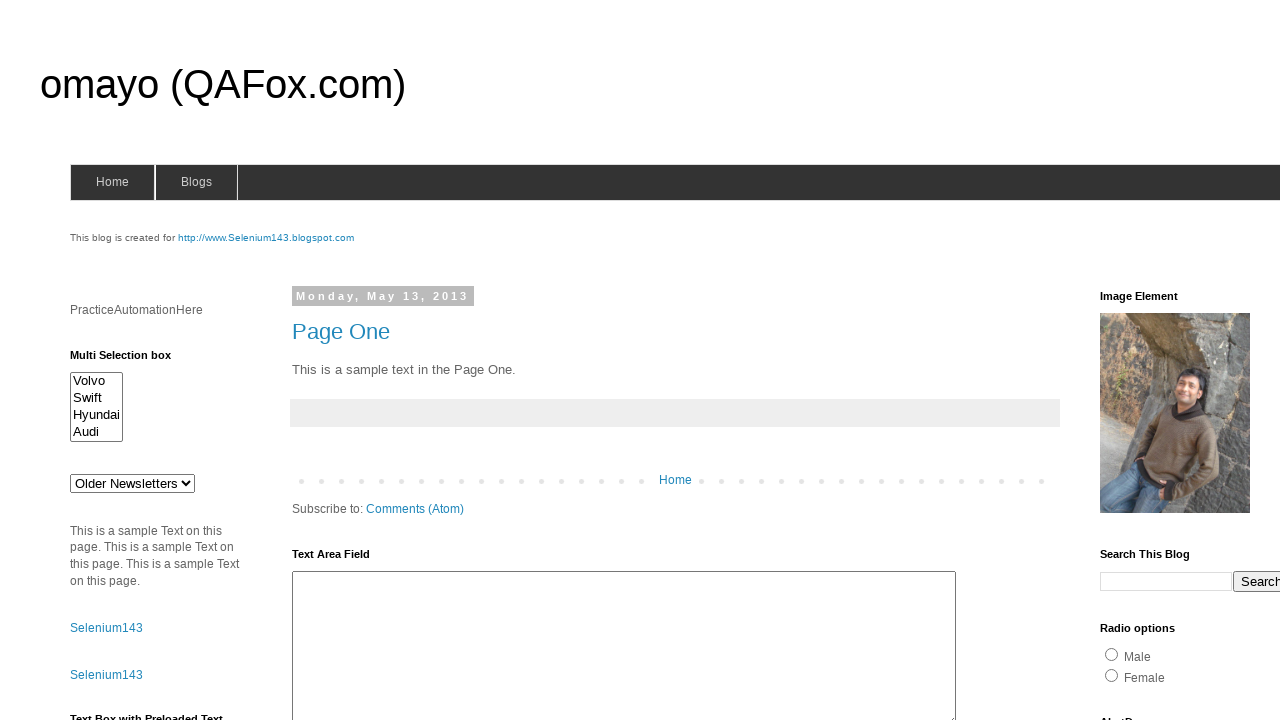

Hovered over blogs menu to reveal dropdown options at (196, 182) on #blogsmenu
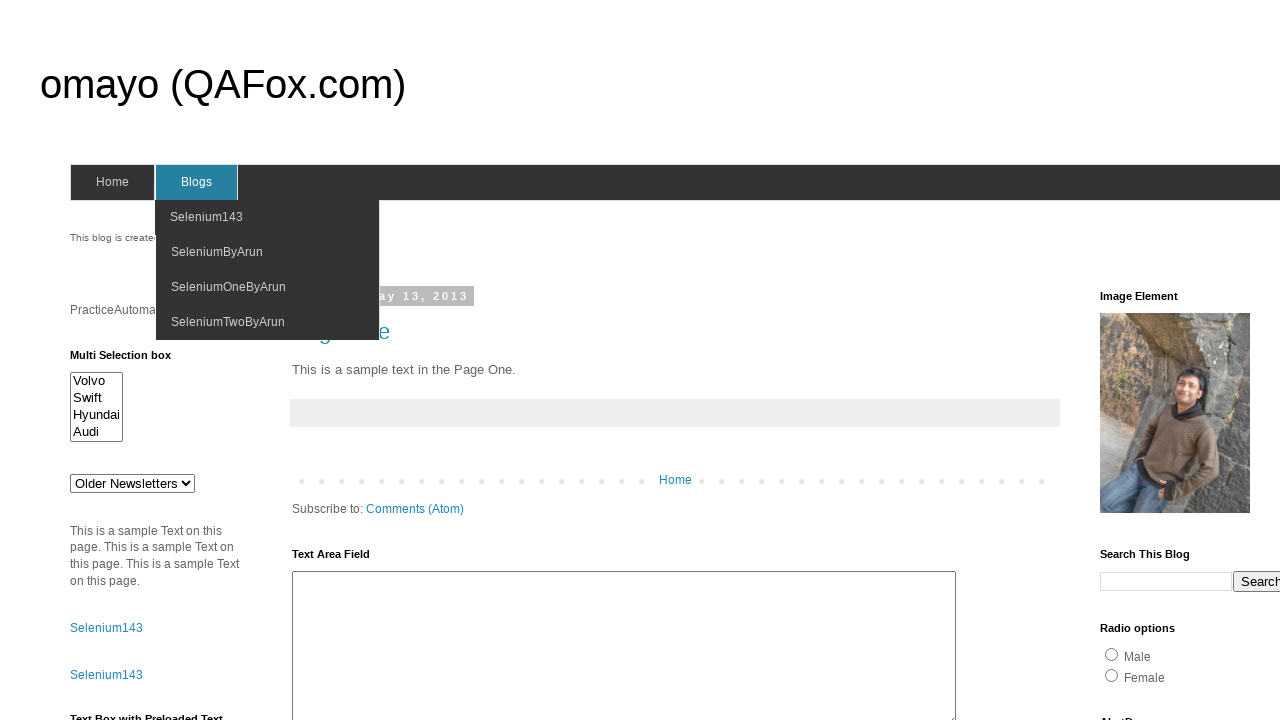

Clicked on SeleniumByArun submenu option at (217, 252) on text=SeleniumByArun
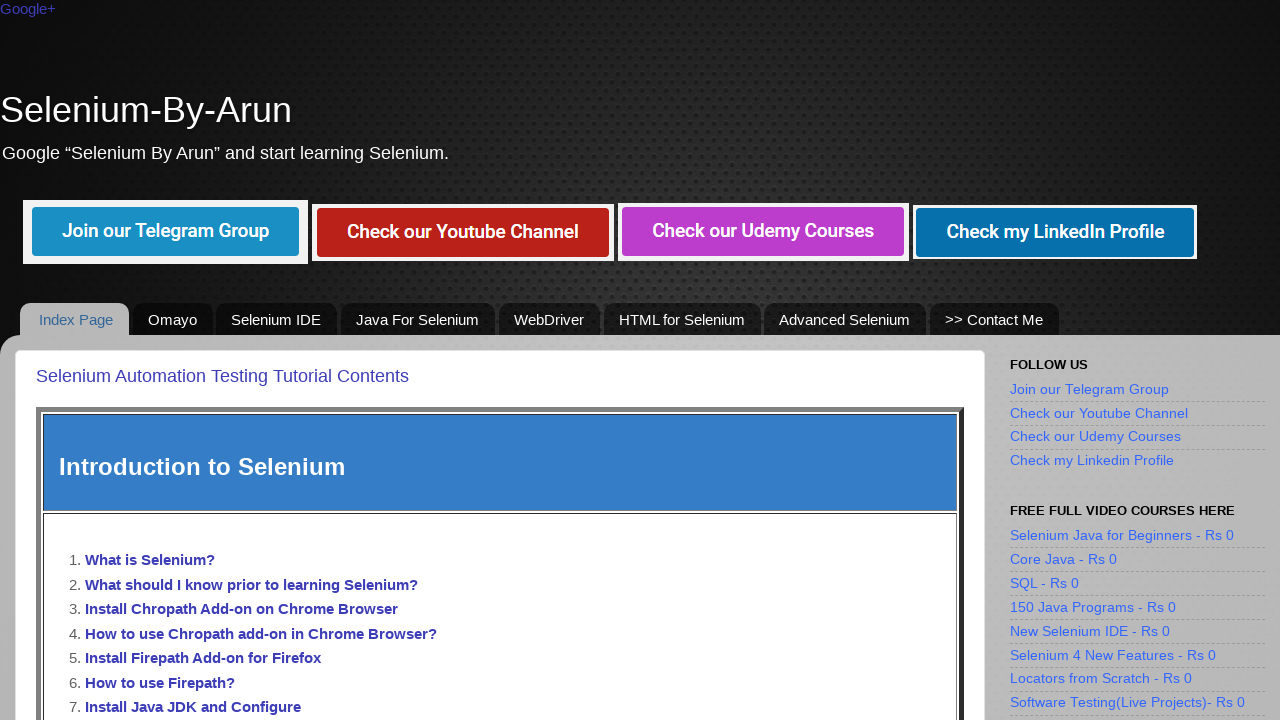

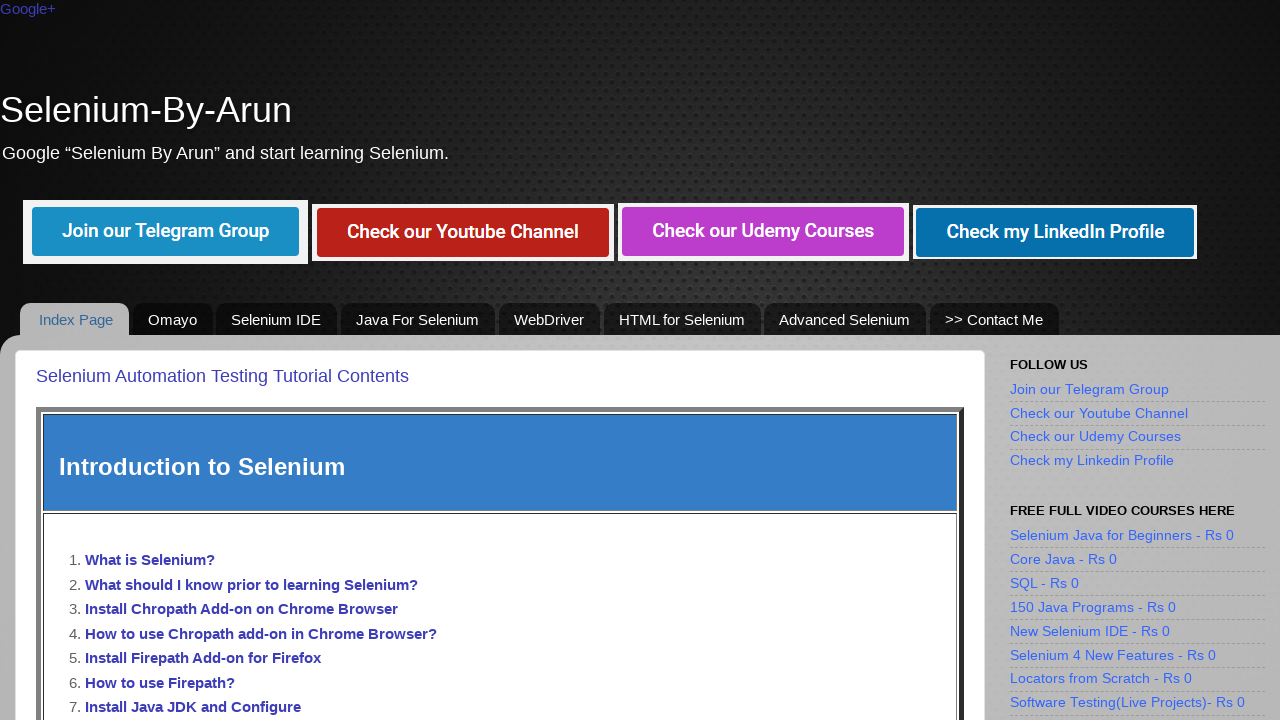